Tests file upload functionality on demoqa.com by clicking the upload button and selecting a file using Robot class automation (translated to Playwright's native file upload)

Starting URL: https://demoqa.com/upload-download

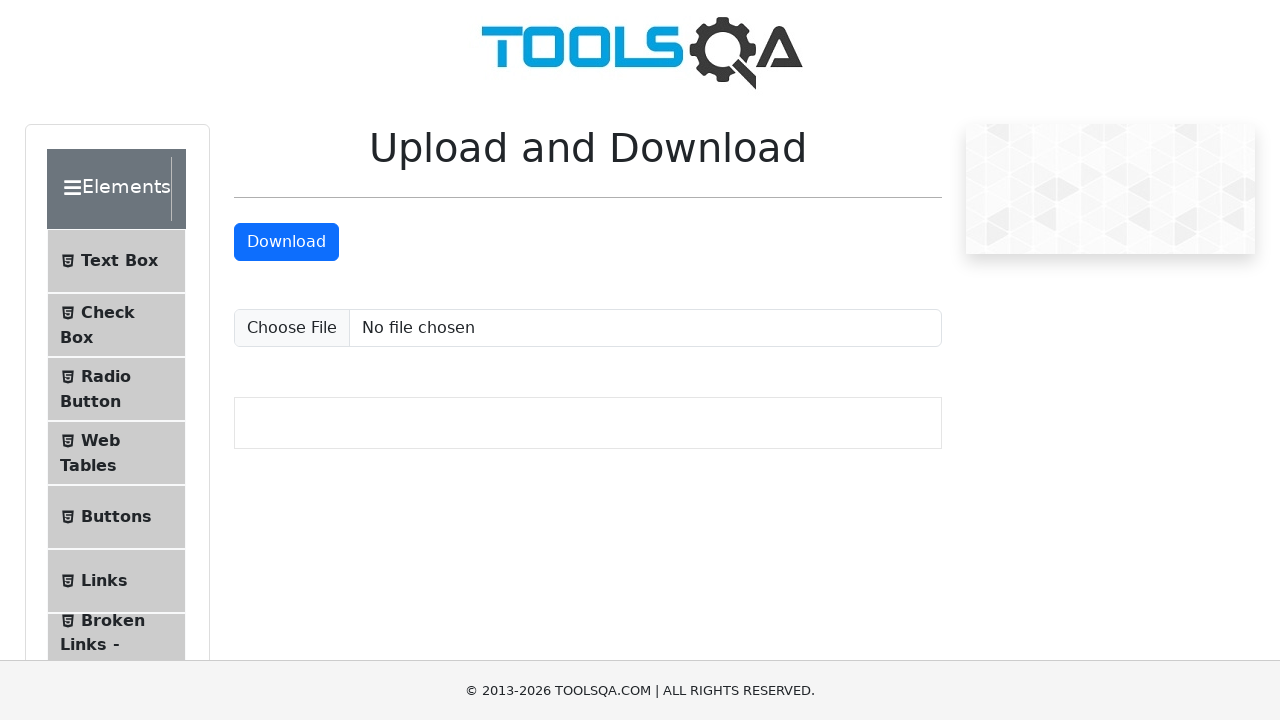

Set viewport size to 1920x1080
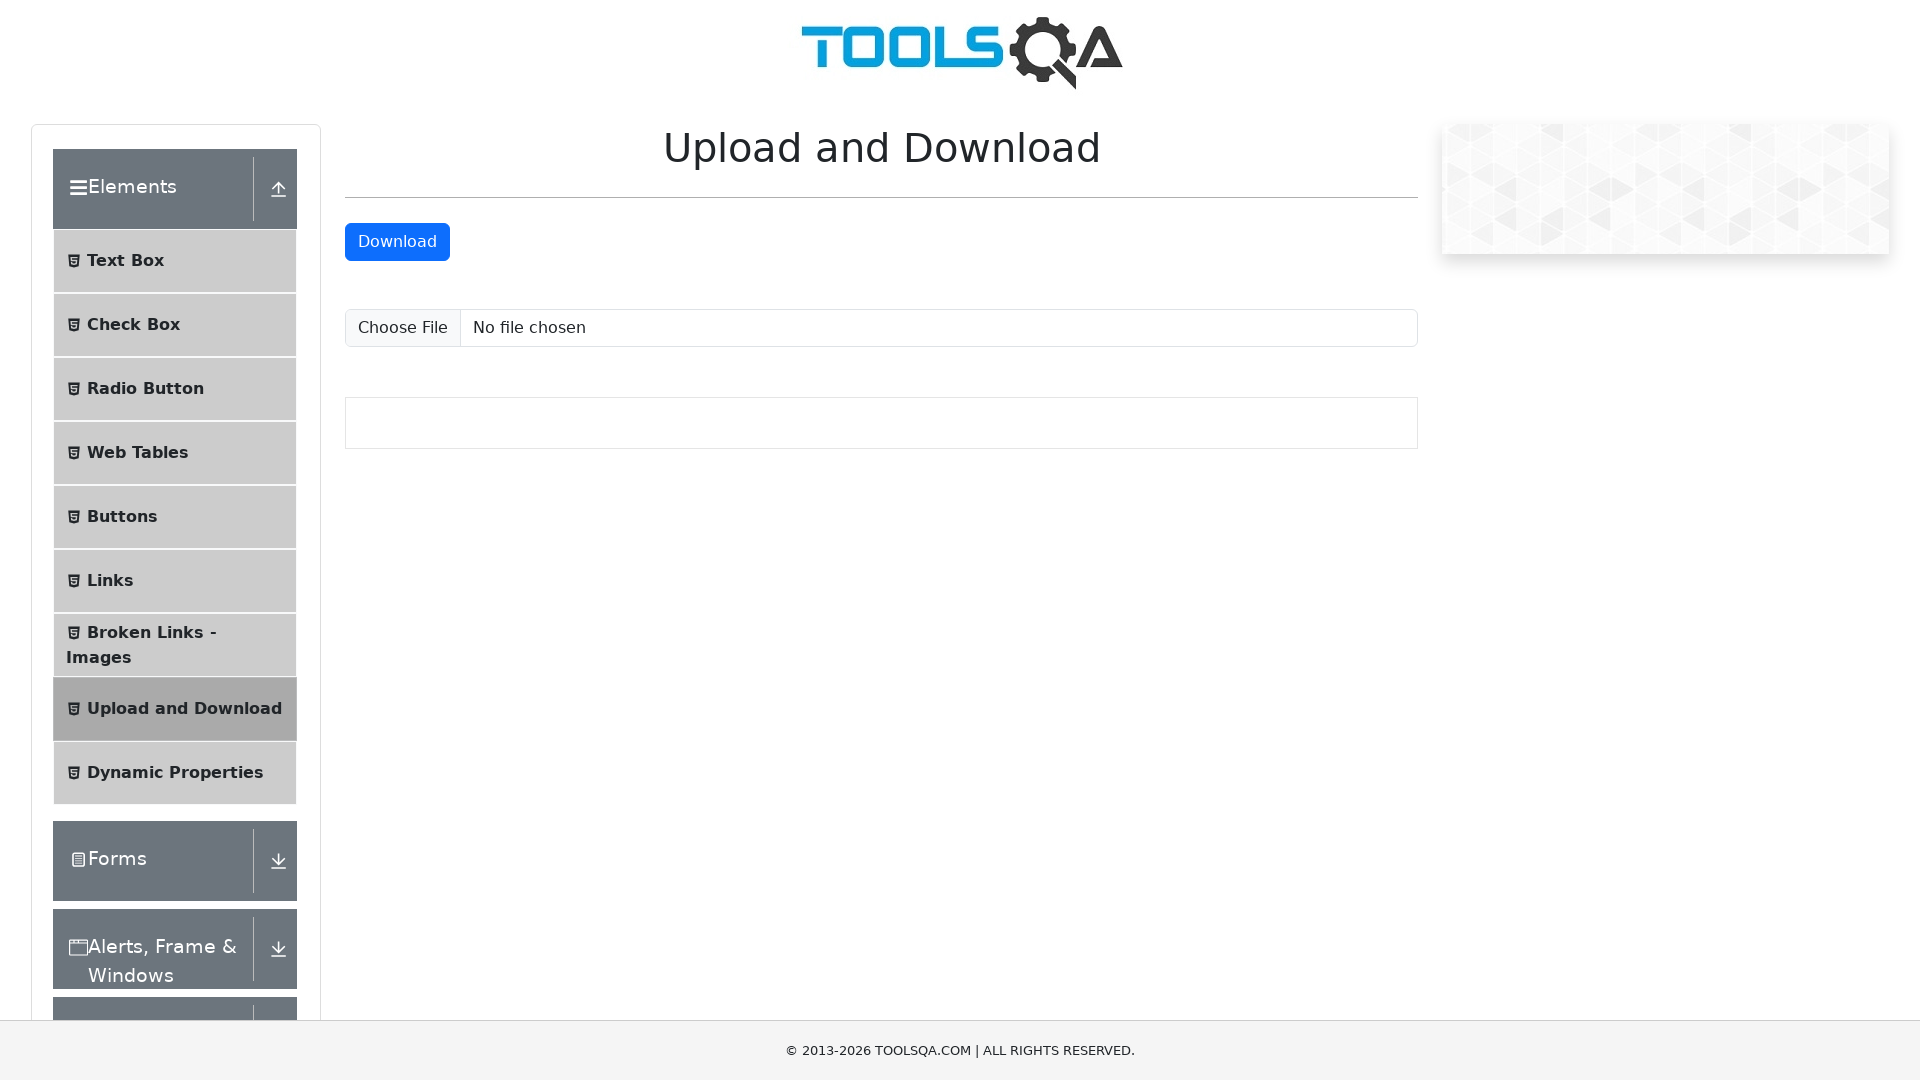

Selected and uploaded test_document.pdf using file input
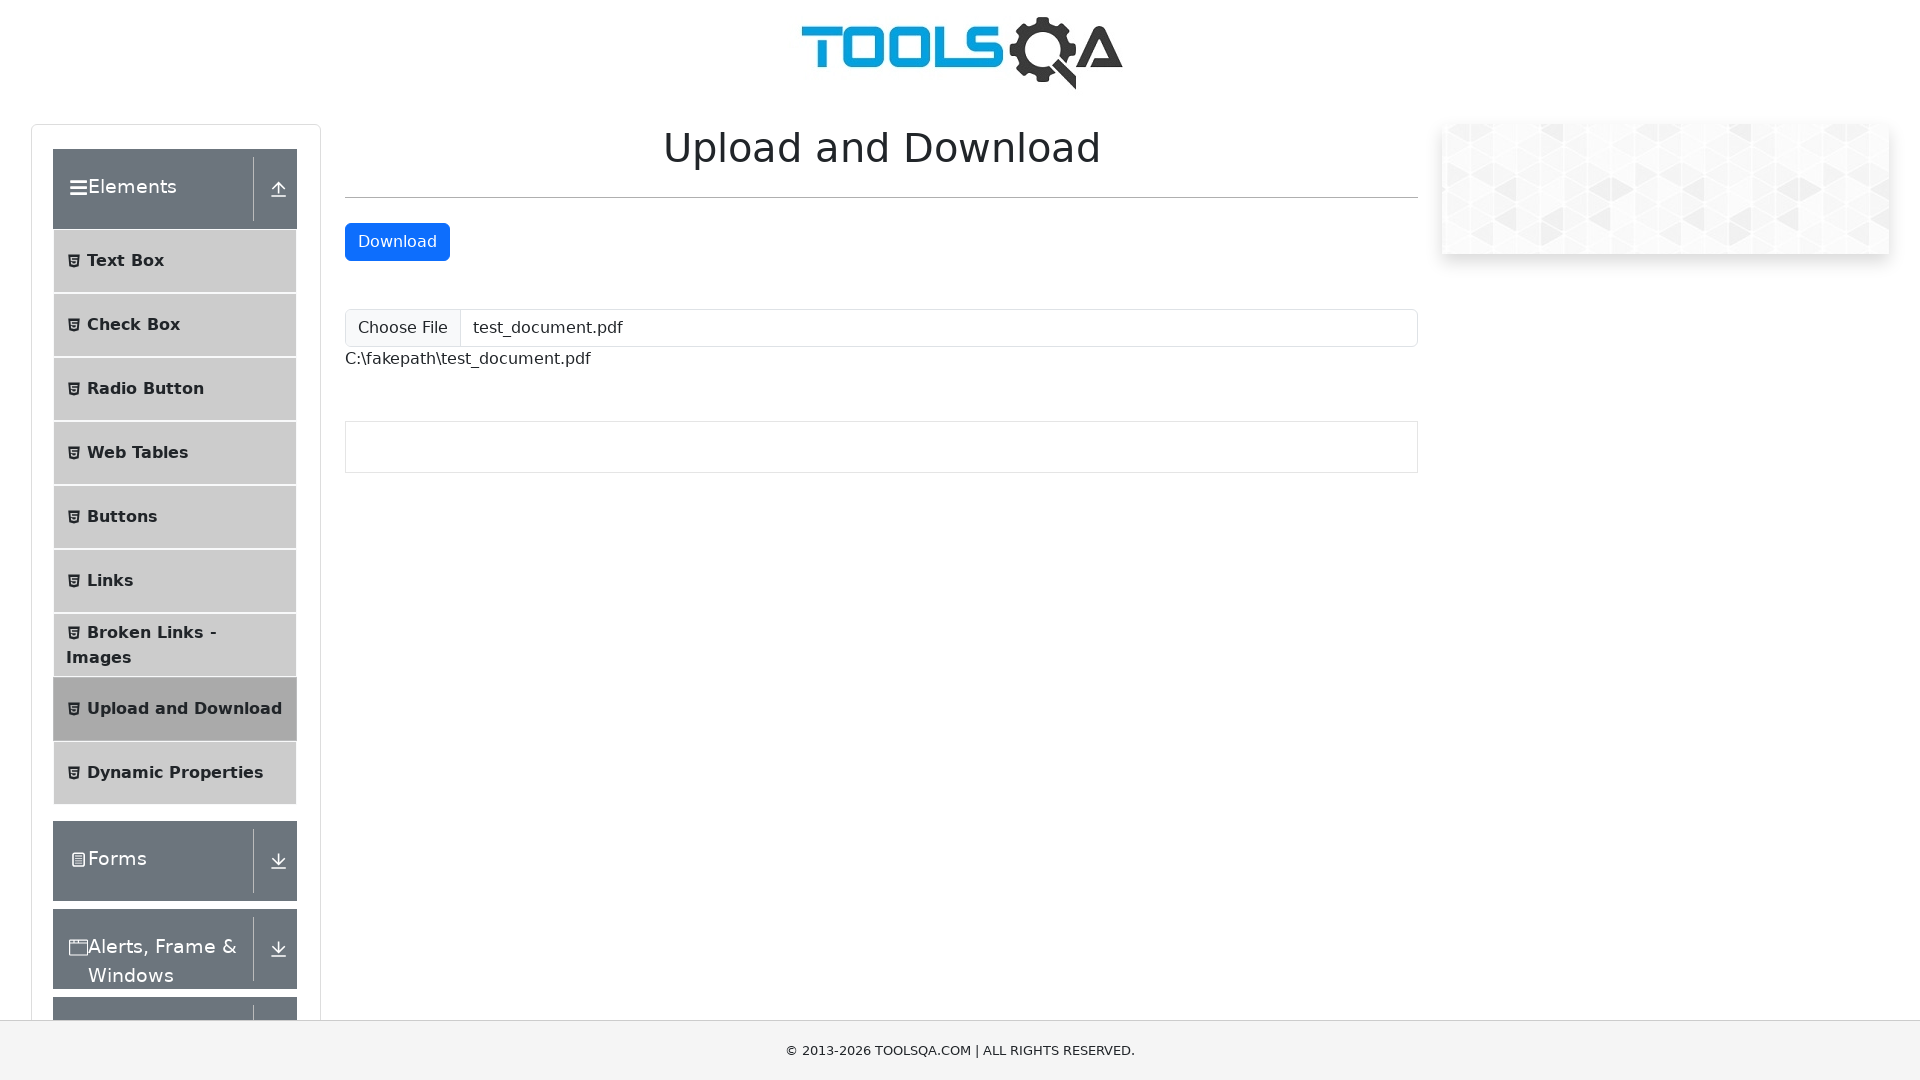

Upload confirmation path element appeared
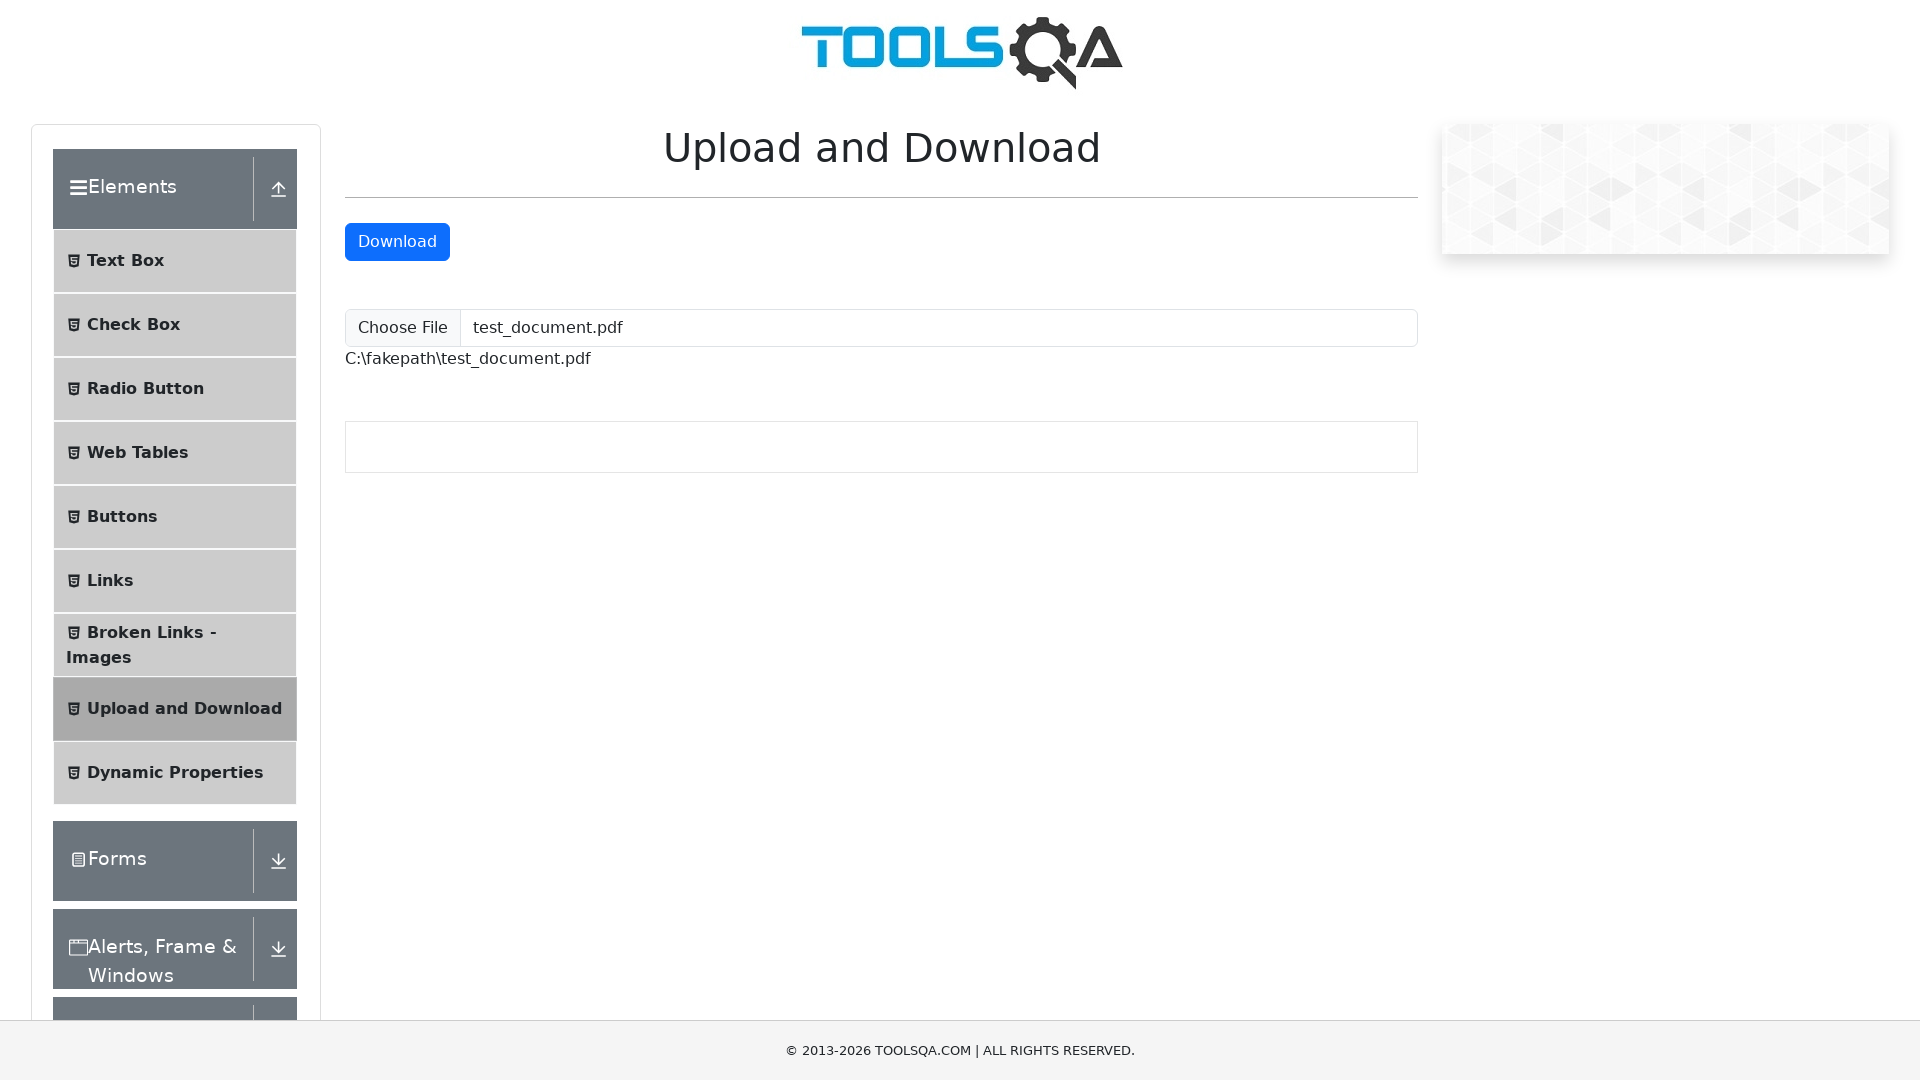

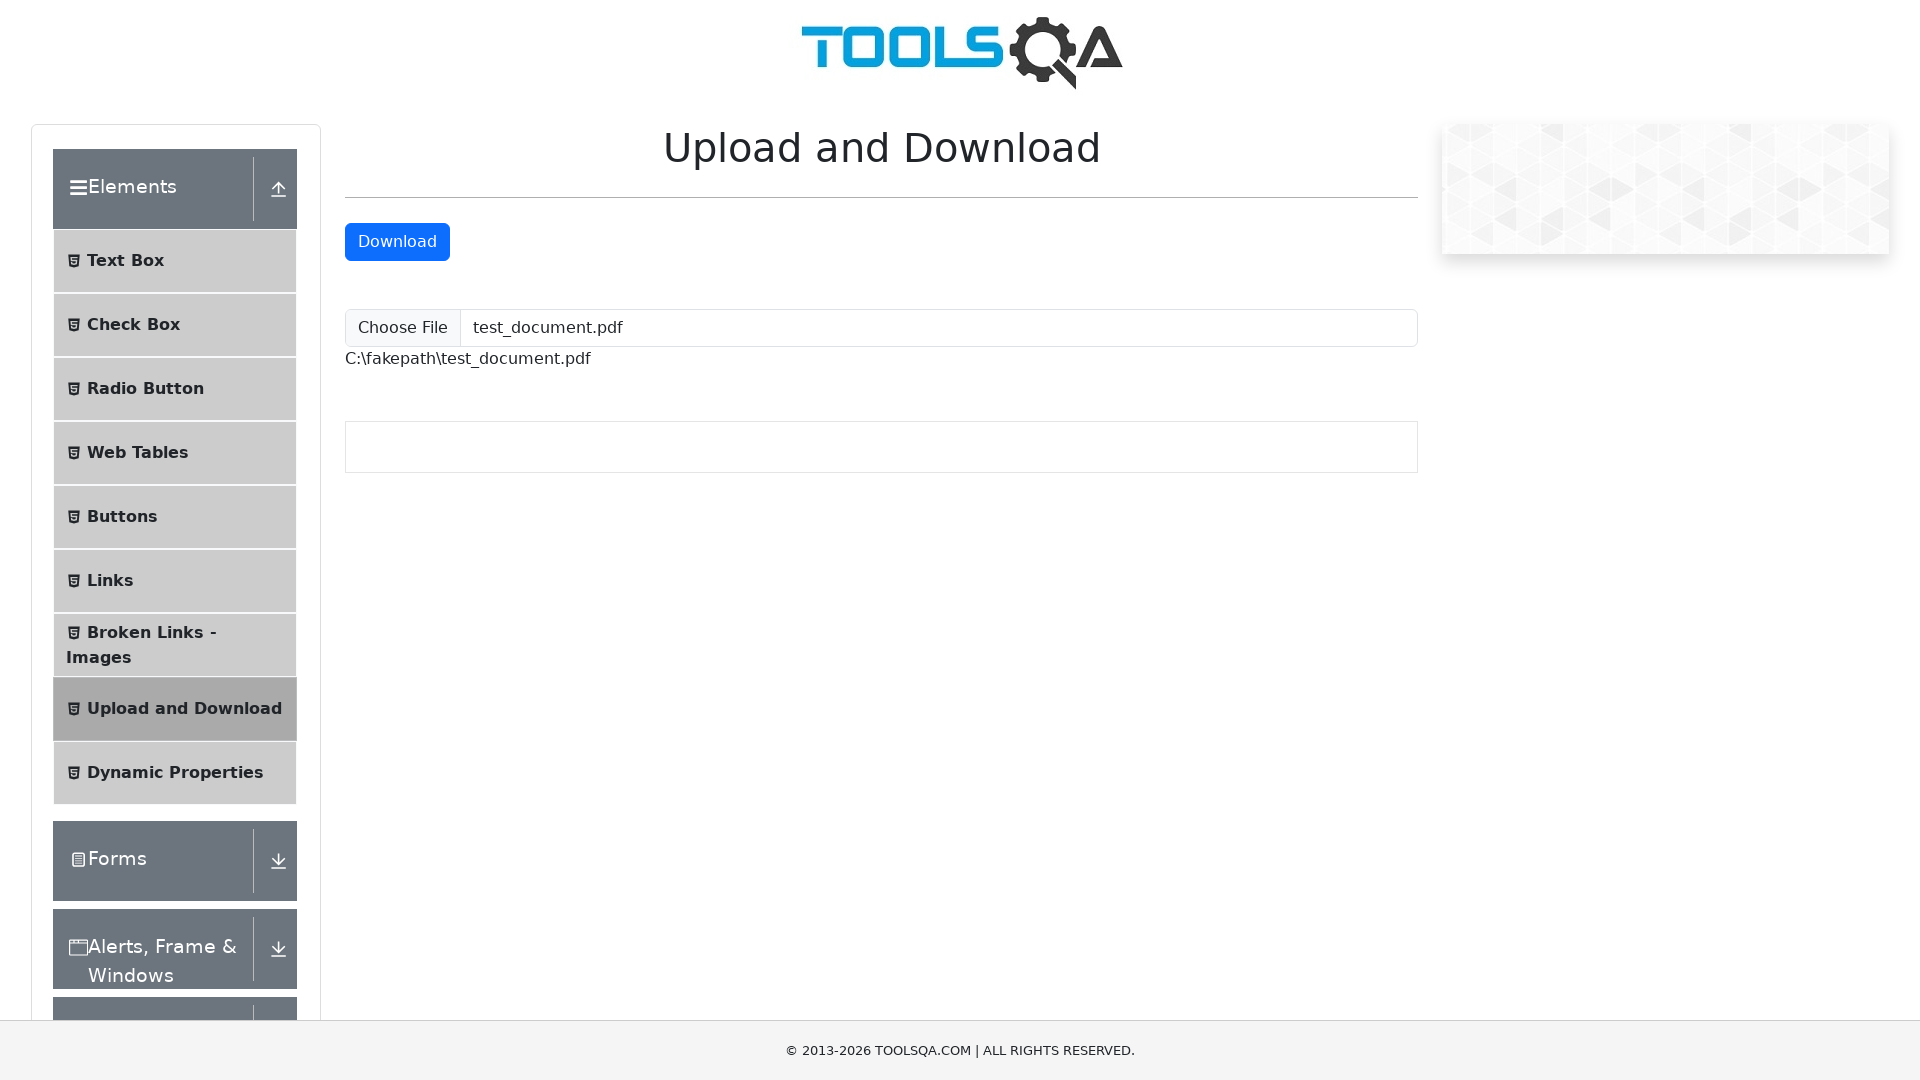